Tests JavaScript prompt alert handling by triggering a prompt dialog, entering text, and accepting it.

Starting URL: http://the-internet.herokuapp.com

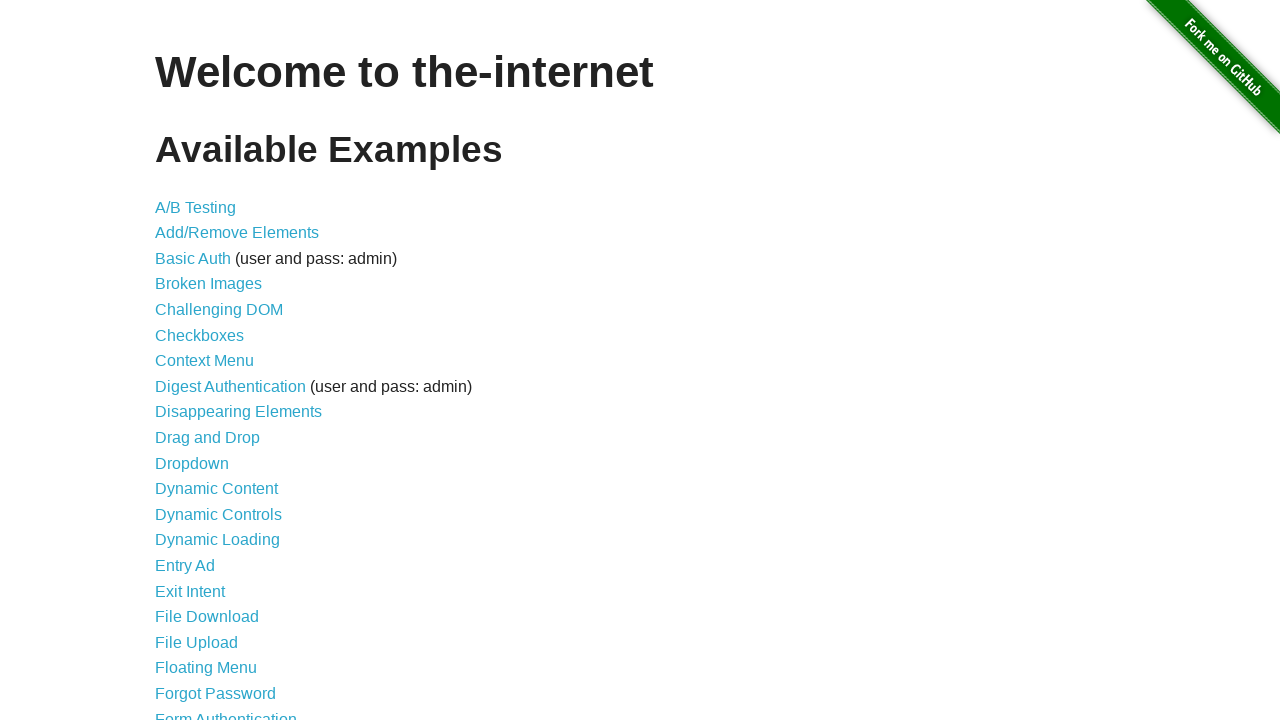

Clicked JavaScript Alerts link at (214, 361) on xpath=//*[@id='content']//*[text()='JavaScript Alerts']
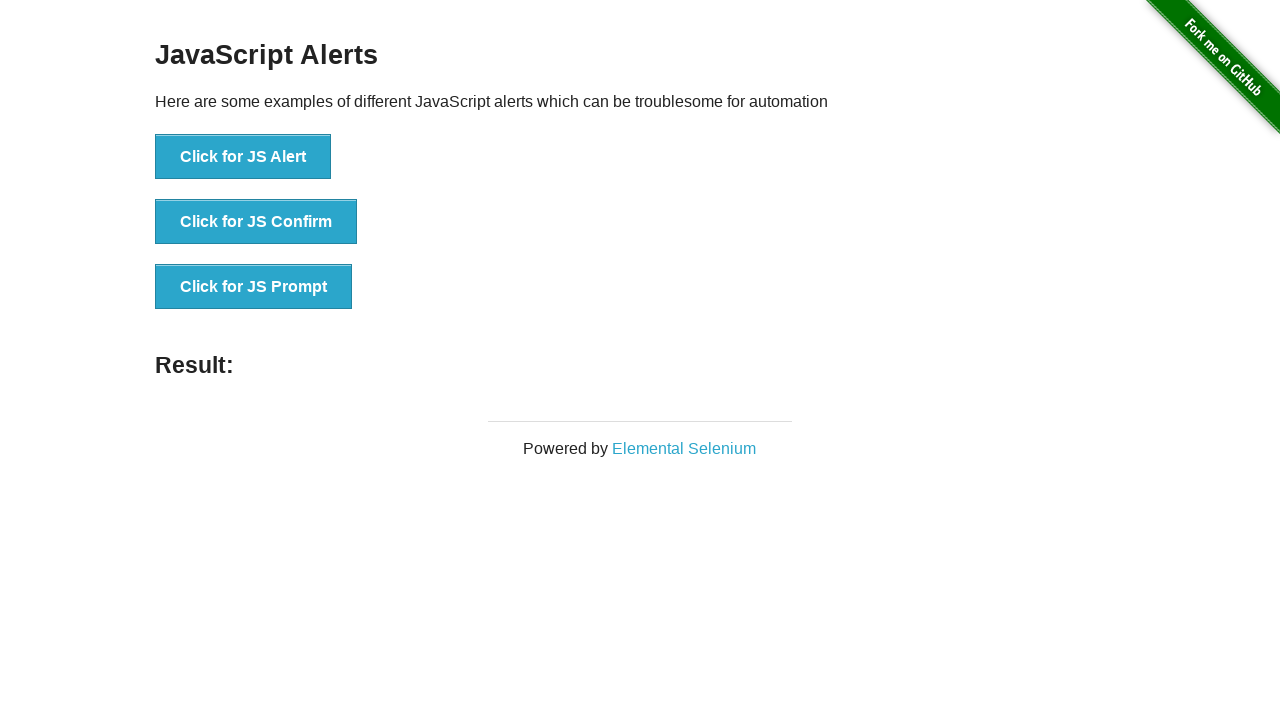

Set up dialog handler to accept prompt with text 'ok'
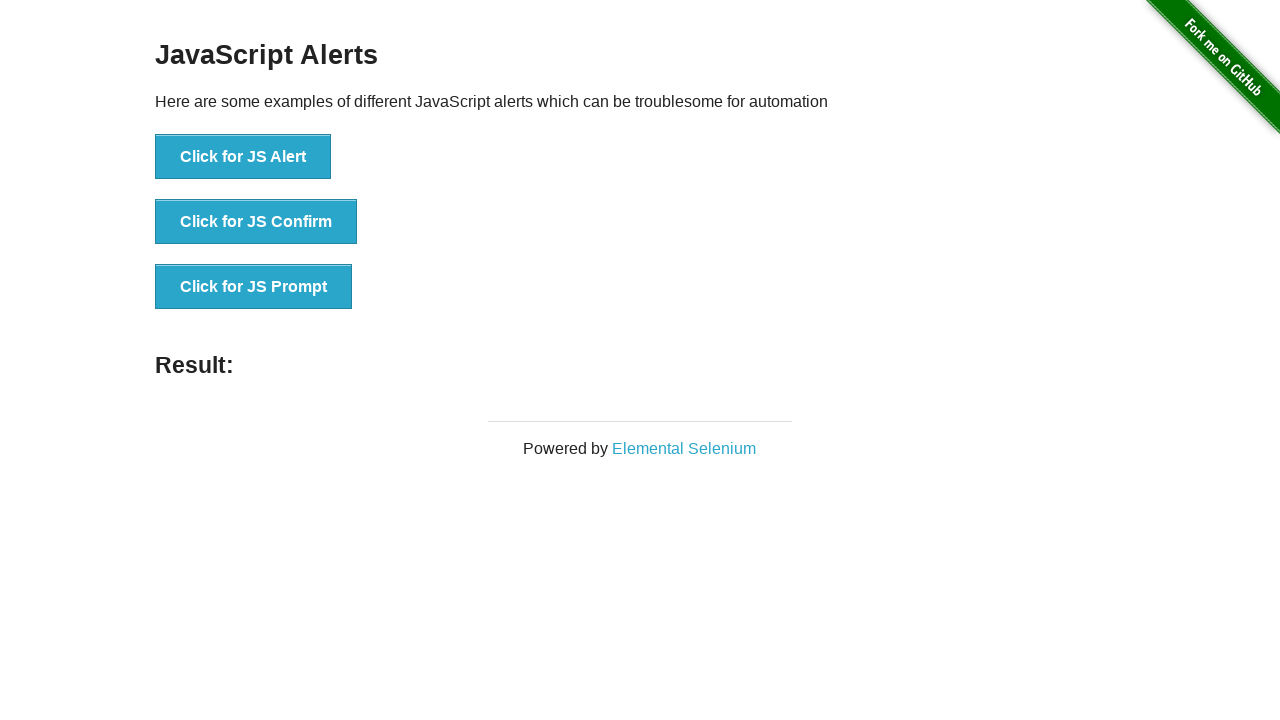

Clicked JS Prompt button to trigger prompt dialog at (254, 287) on xpath=//*[@onclick='jsPrompt()']
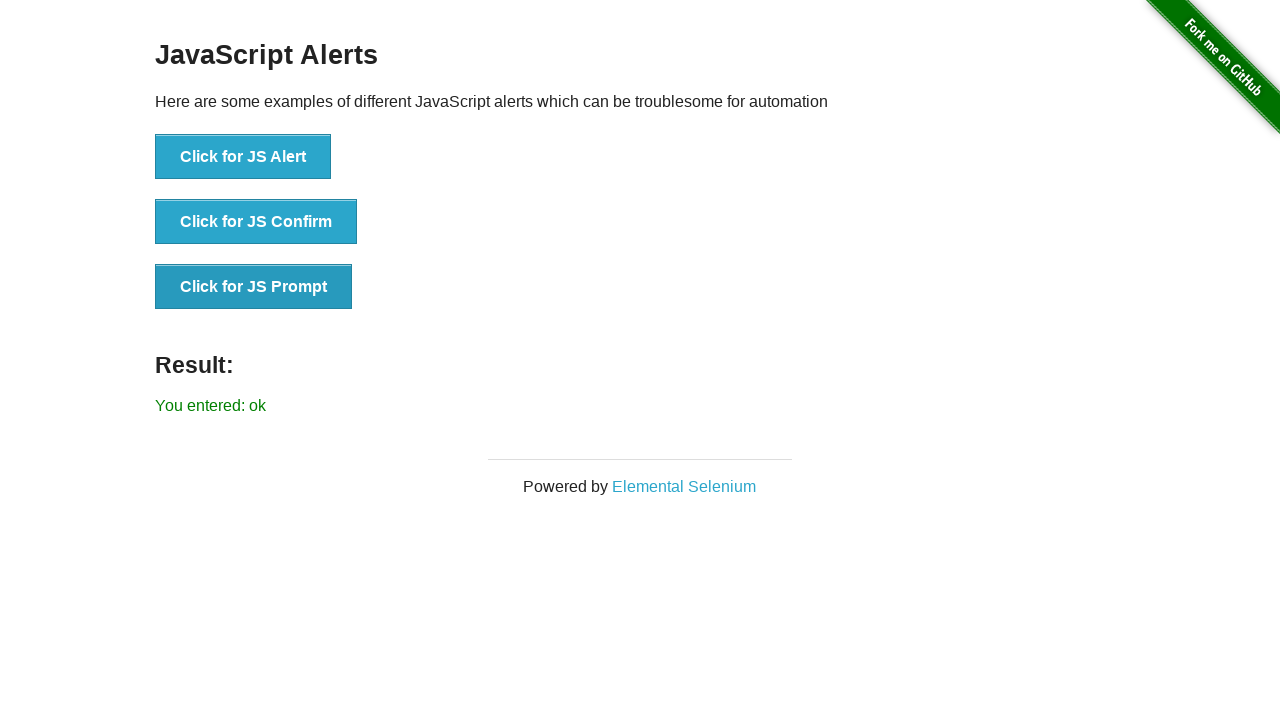

Result message displayed after accepting prompt
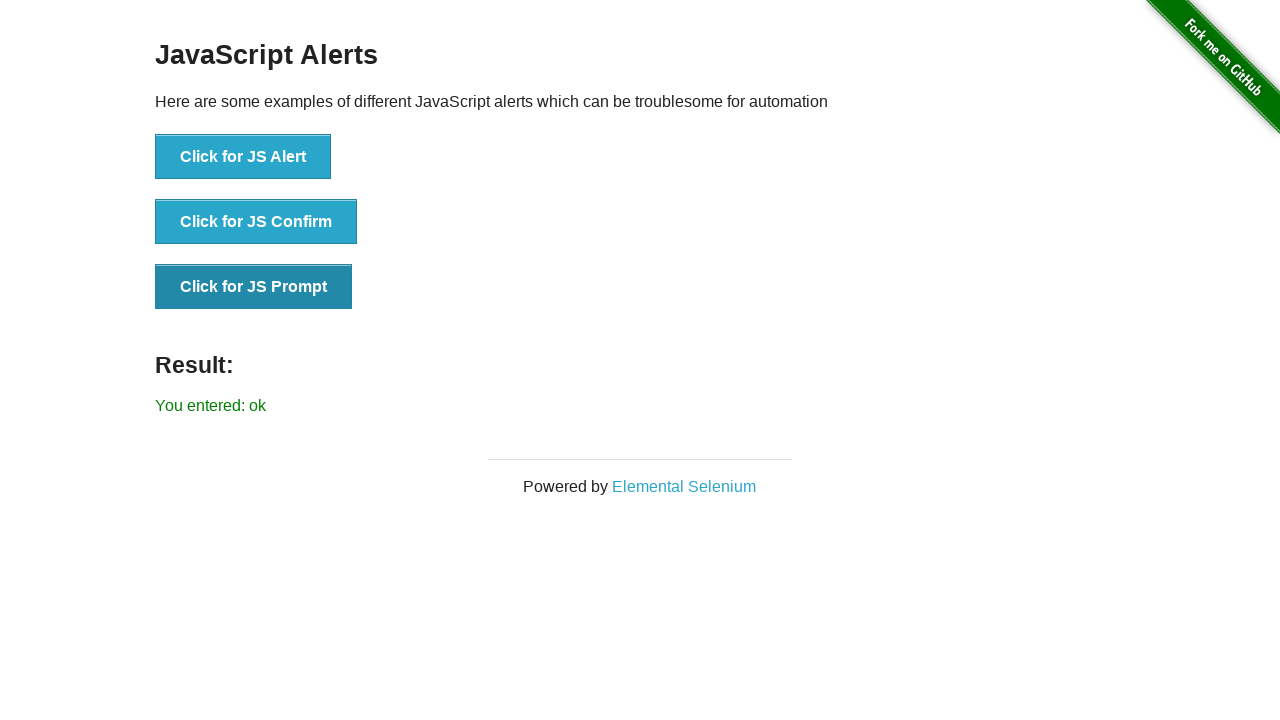

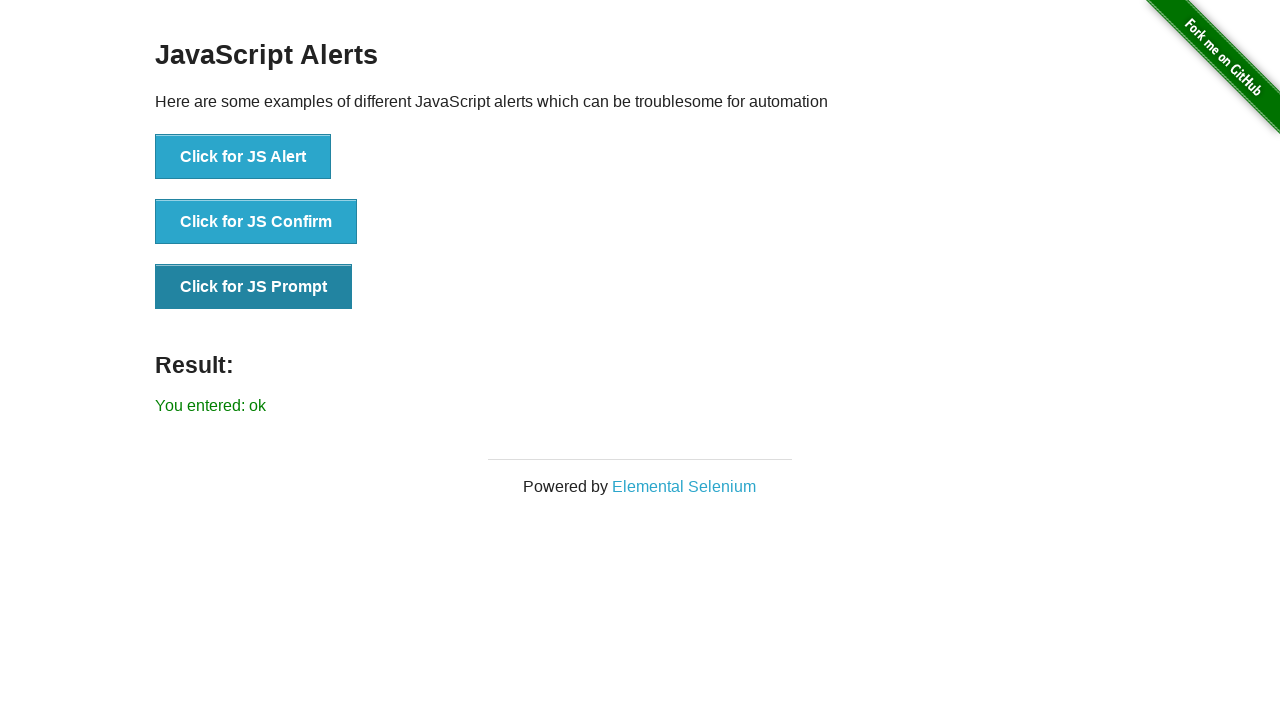